Tests a practice form submission by filling in name, email, password fields, checking a checkbox, selecting gender from dropdown, and submitting the form to verify success message.

Starting URL: https://rahulshettyacademy.com/angularpractice/

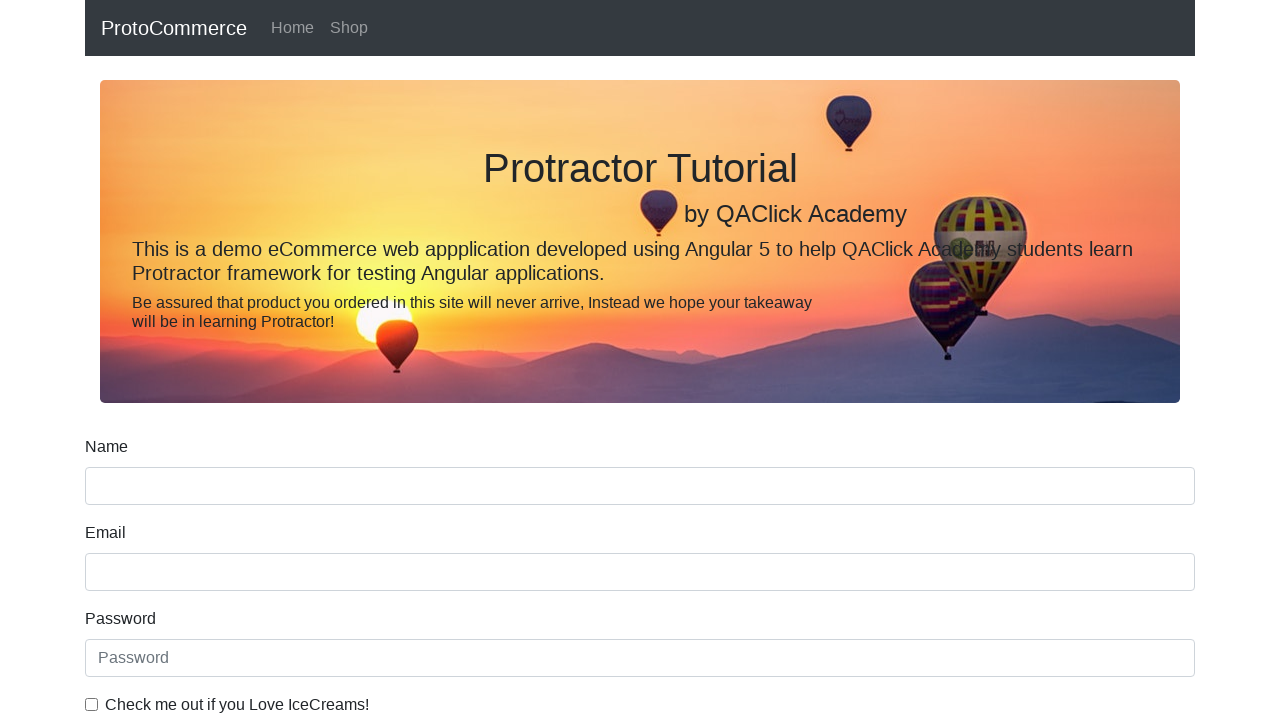

Filled name field with 'Rahul' on (//input[@name='name'])[1]
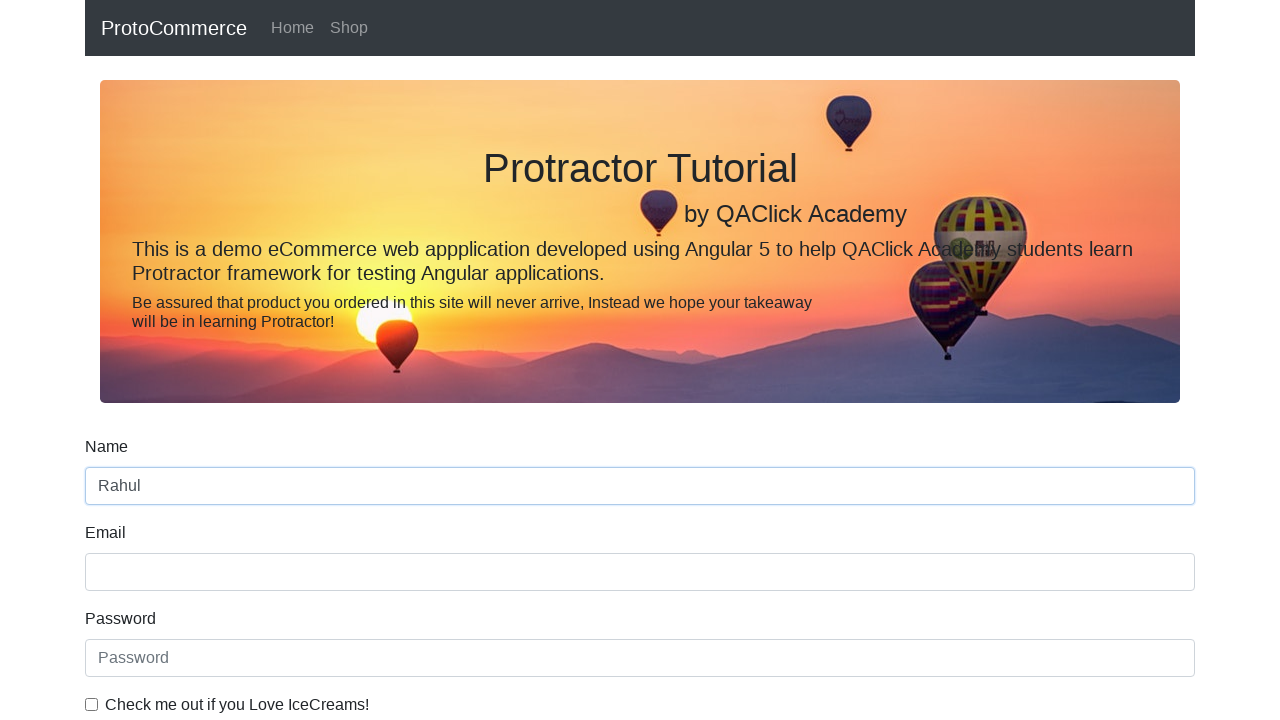

Filled email field with 'shetty' on input[name='email']
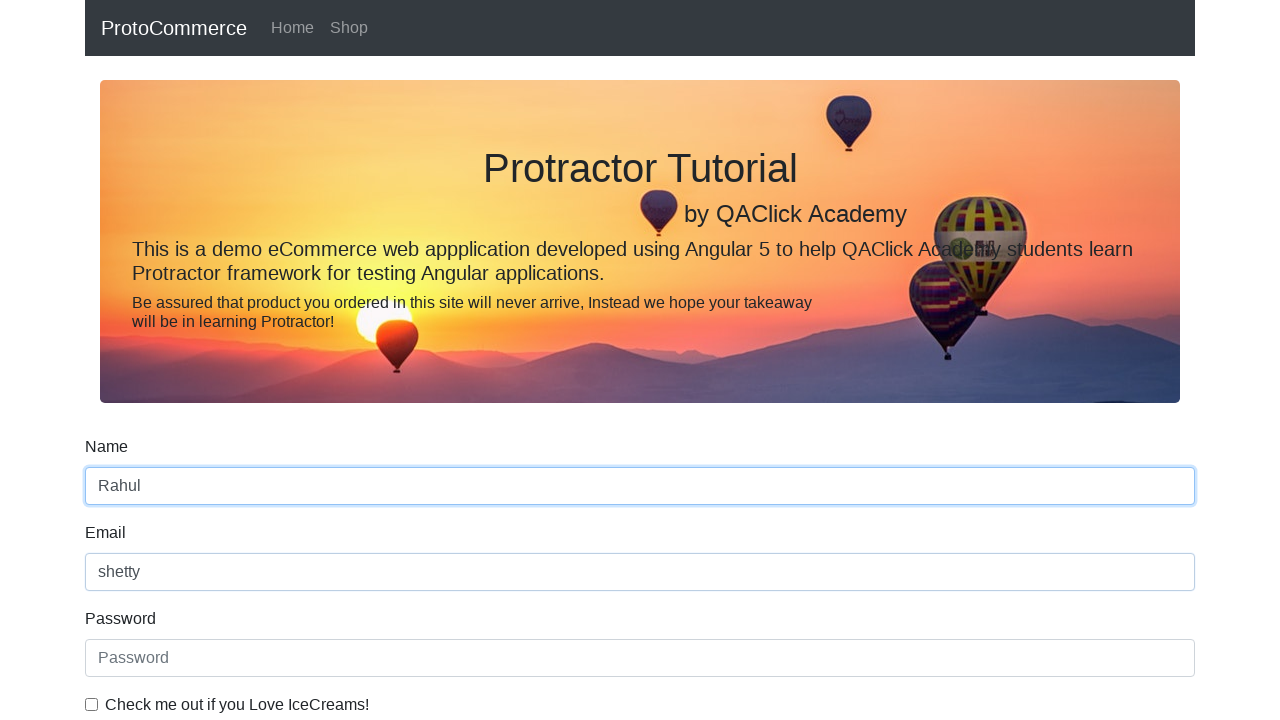

Filled password field with 'imran' on #exampleInputPassword1
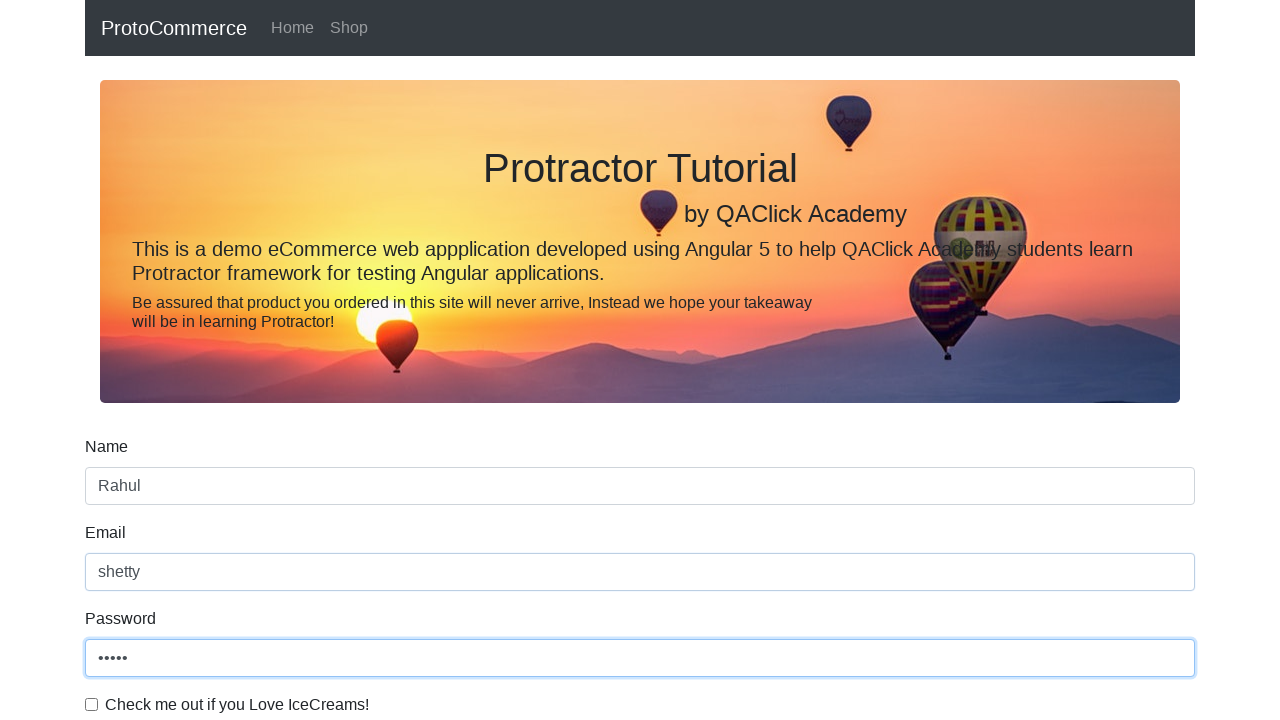

Checked the checkbox at (92, 704) on #exampleCheck1
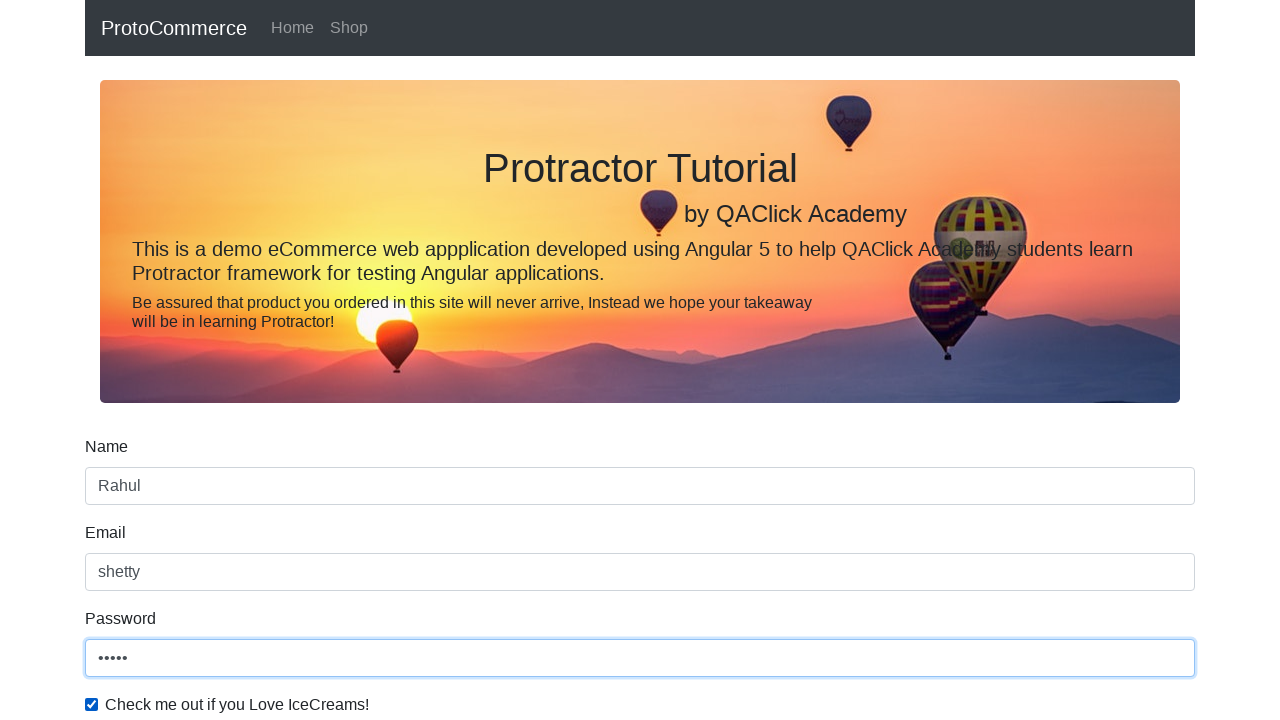

Selected 'Male' from gender dropdown on #exampleFormControlSelect1
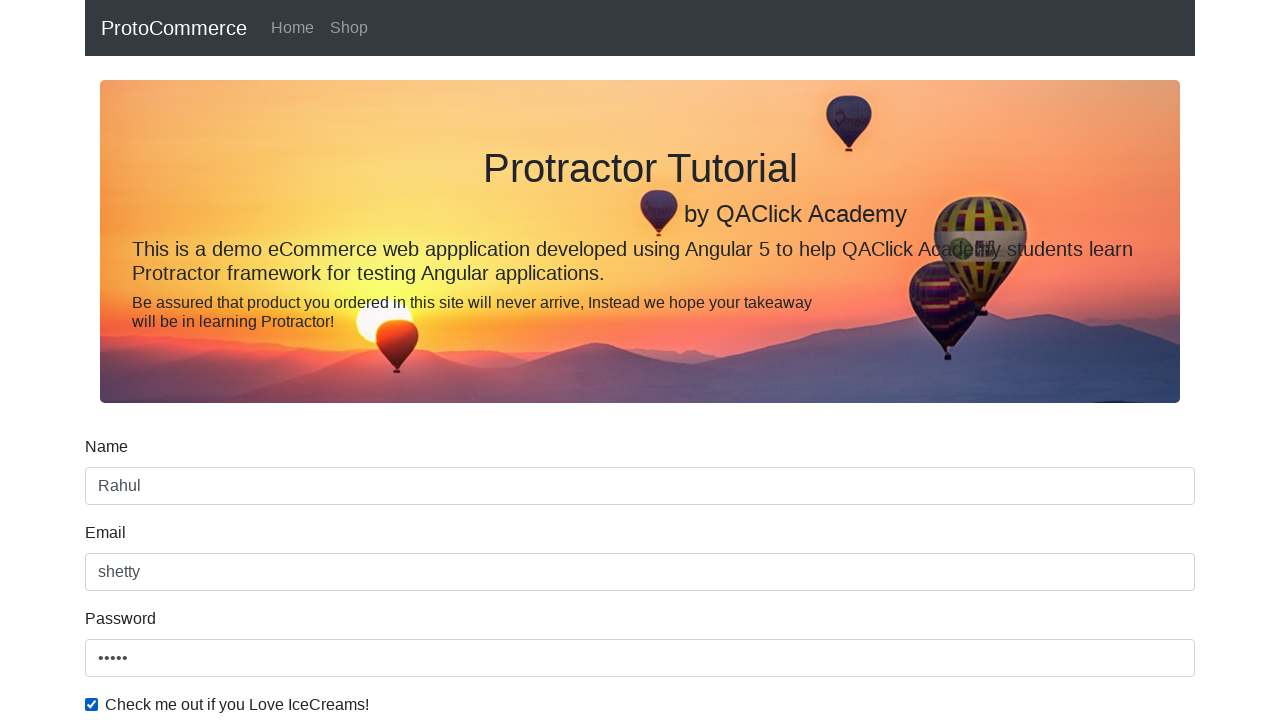

Clicked submit button at (123, 491) on input[value='Submit']
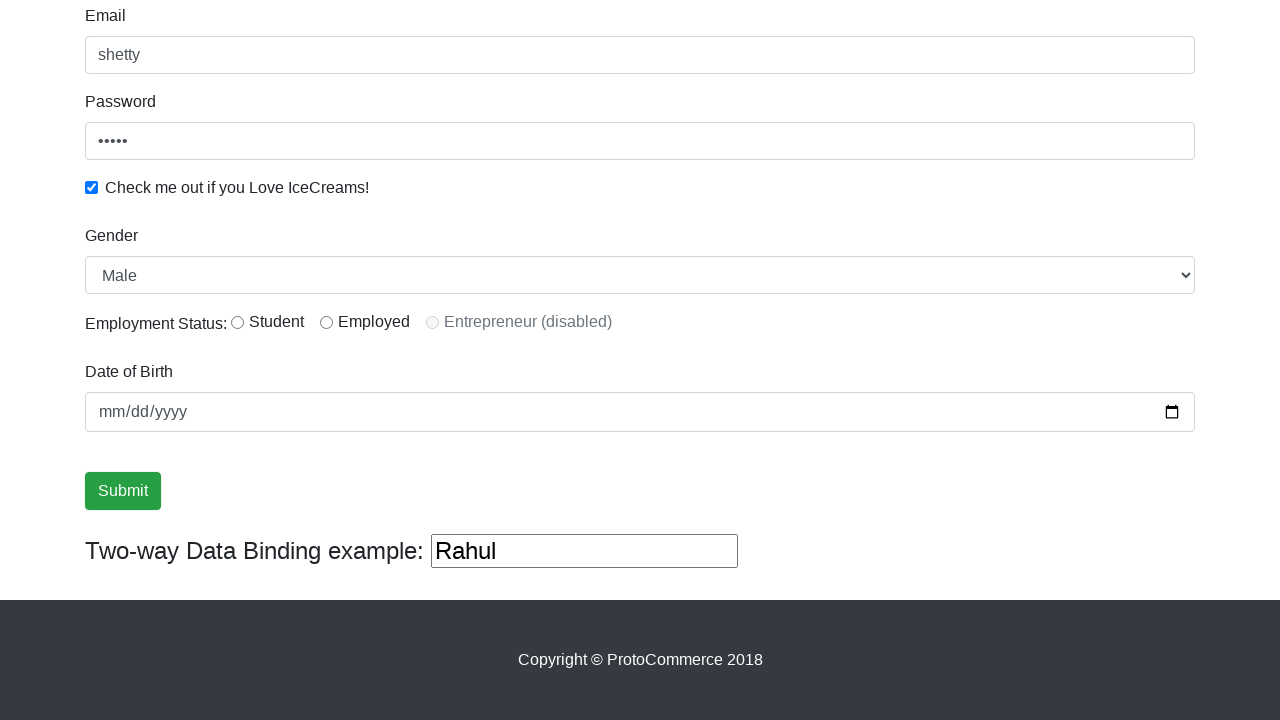

Success message appeared
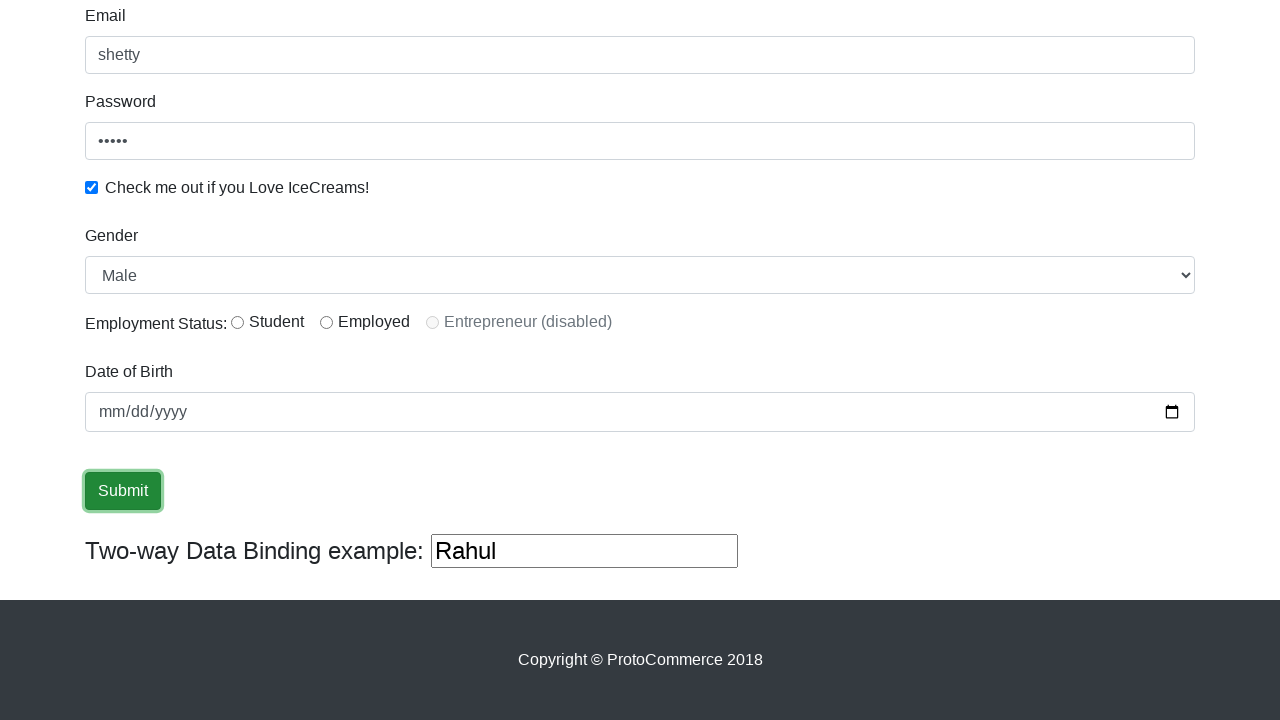

Retrieved success message text
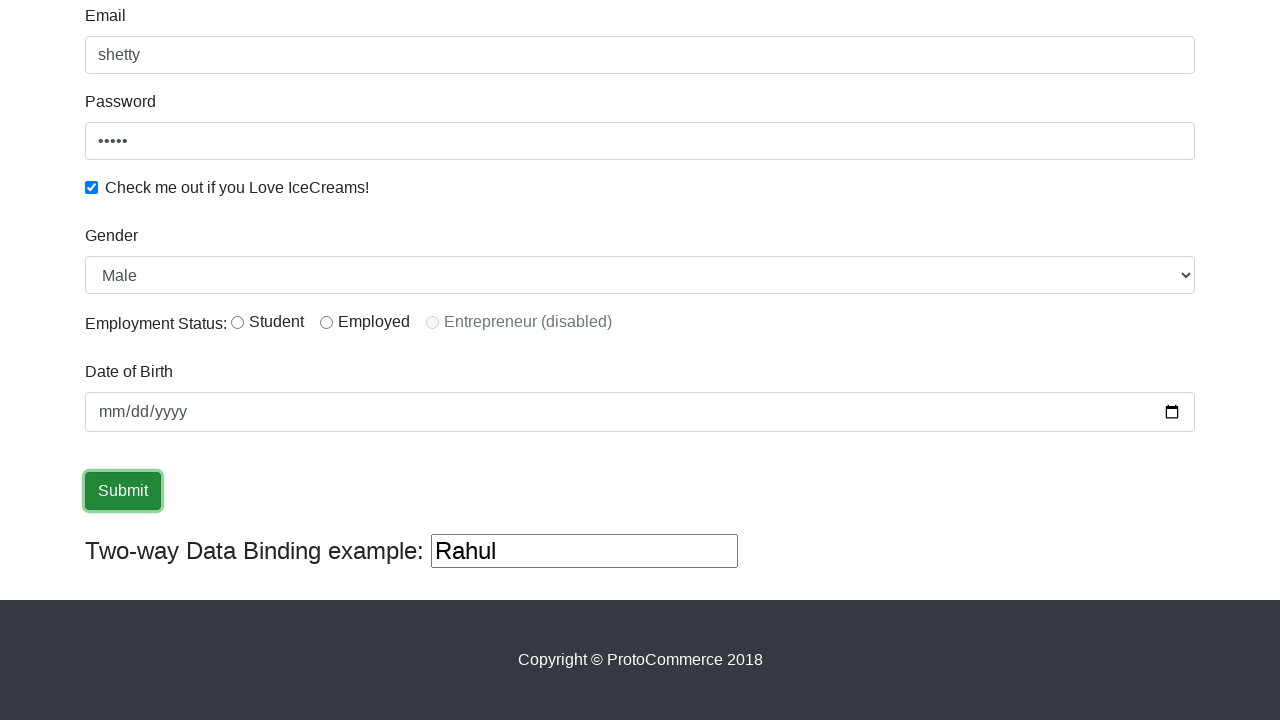

Verified success message contains 'Success'
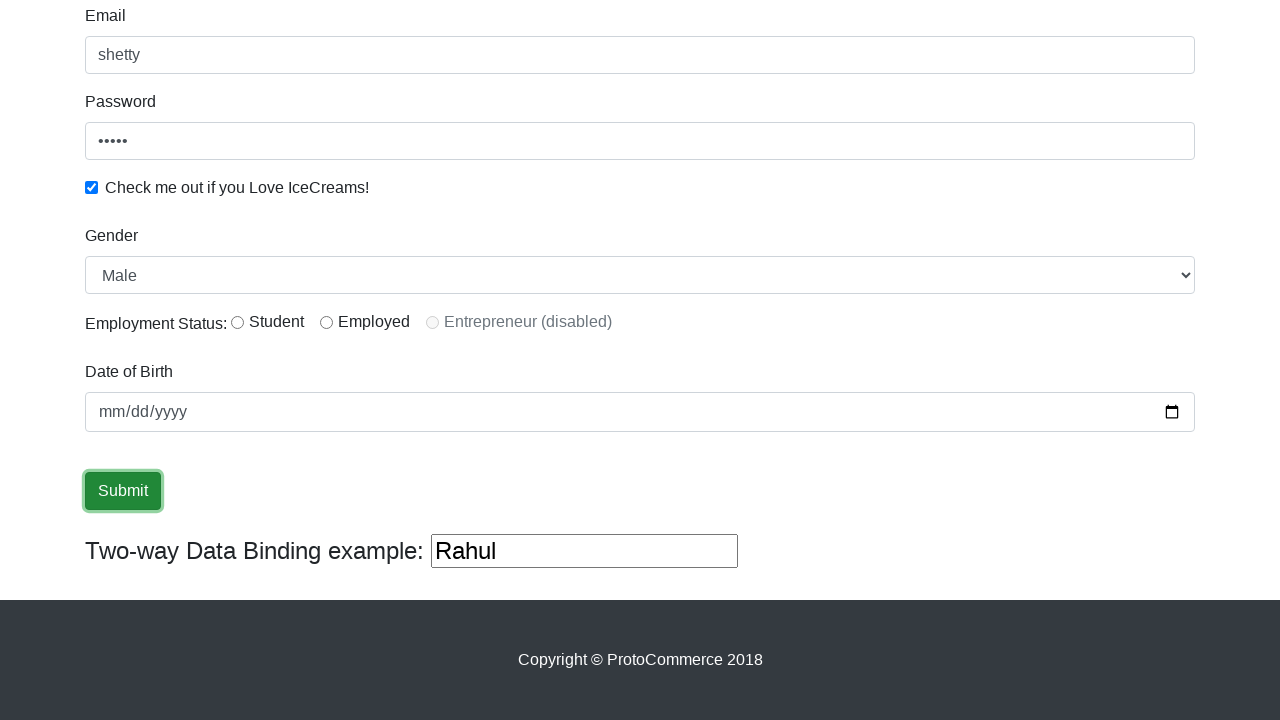

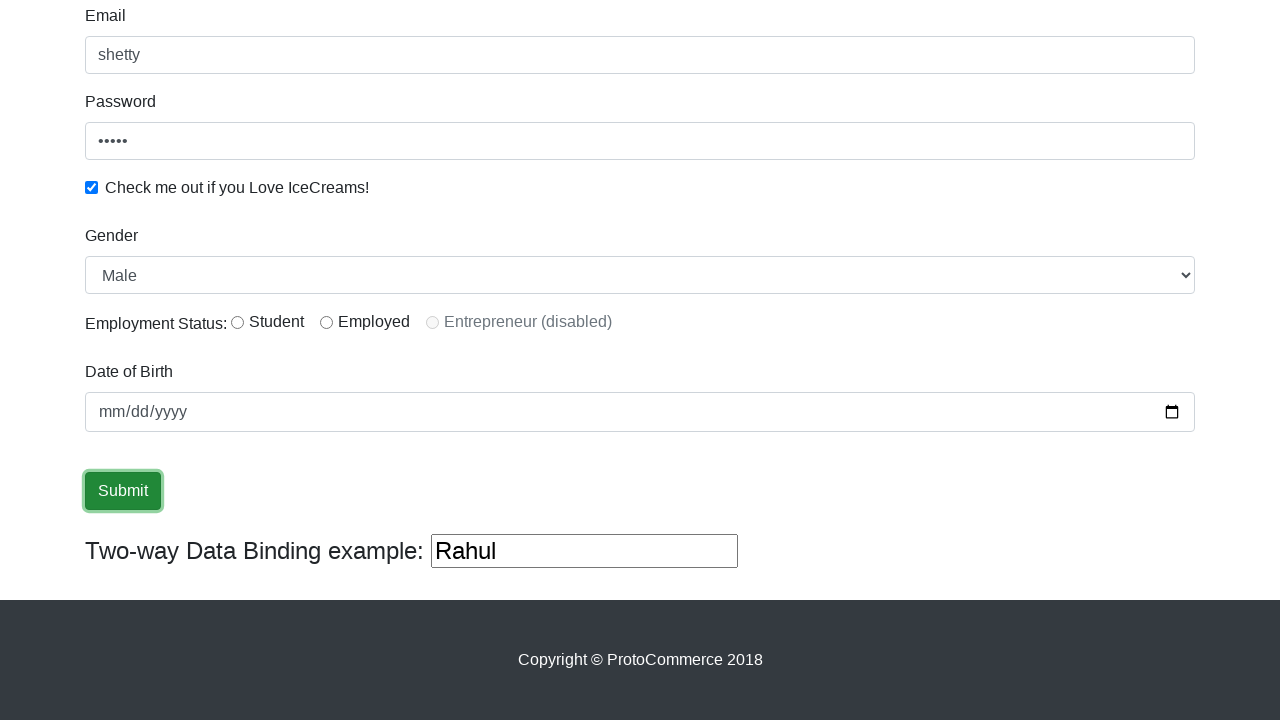